Tests that the complete all checkbox updates its state when individual items are completed or cleared

Starting URL: https://demo.playwright.dev/todomvc

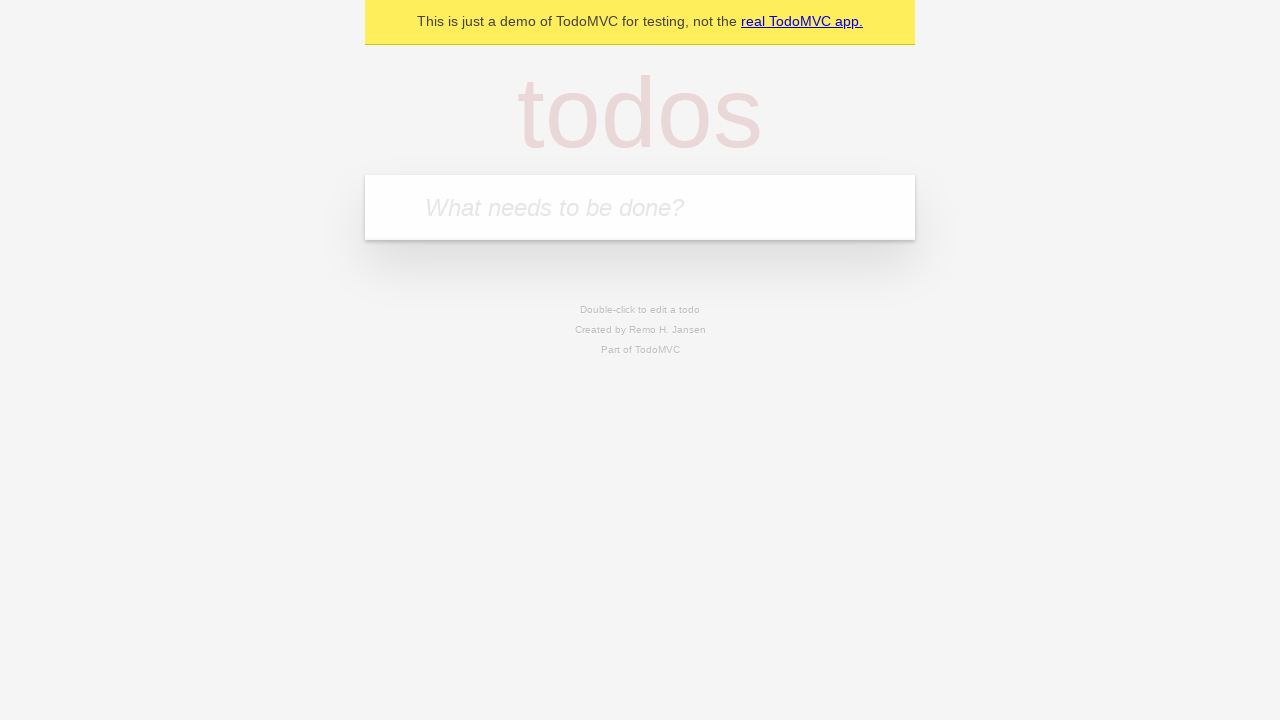

Filled todo input with 'buy some cheese' on internal:attr=[placeholder="What needs to be done?"i]
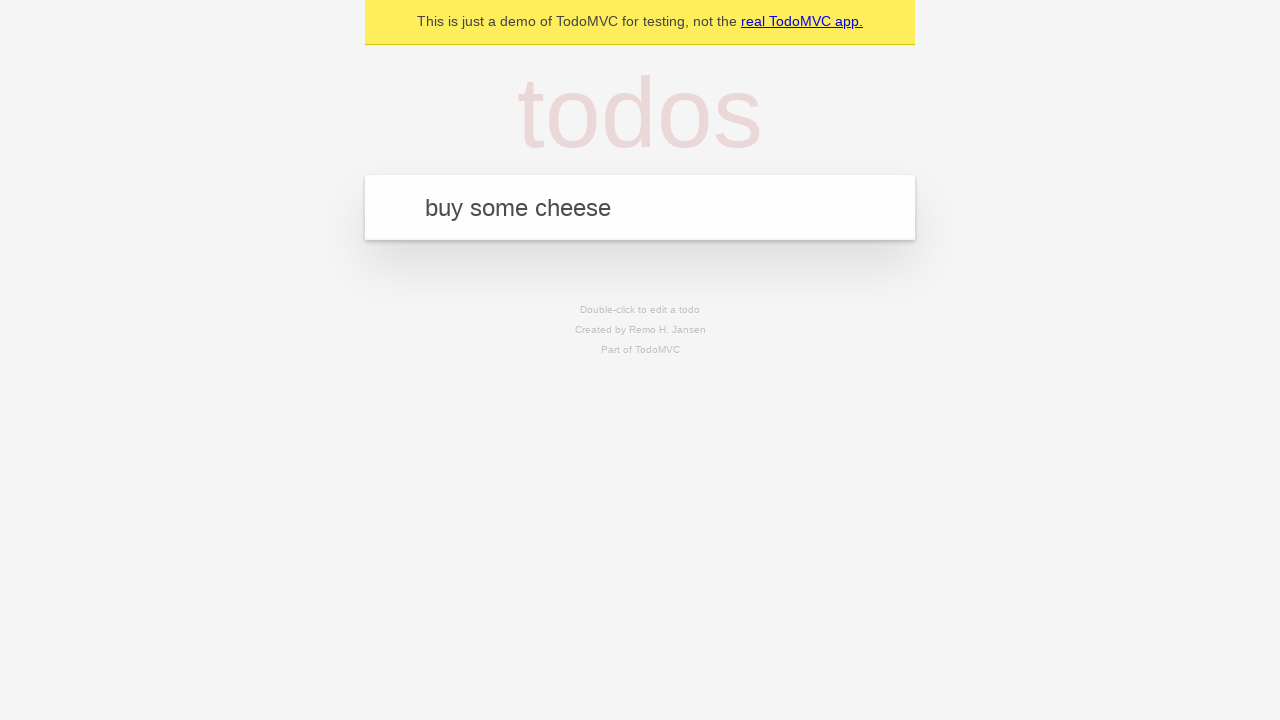

Pressed Enter to create first todo on internal:attr=[placeholder="What needs to be done?"i]
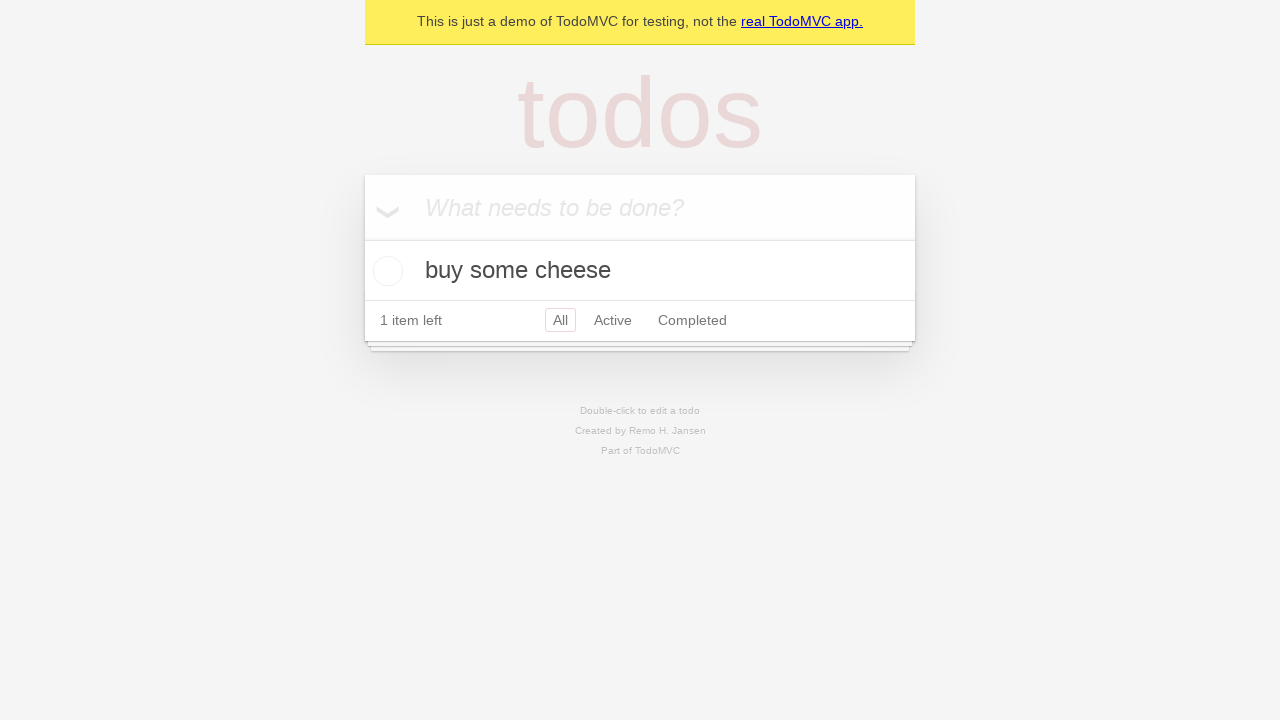

Filled todo input with 'feed the cat' on internal:attr=[placeholder="What needs to be done?"i]
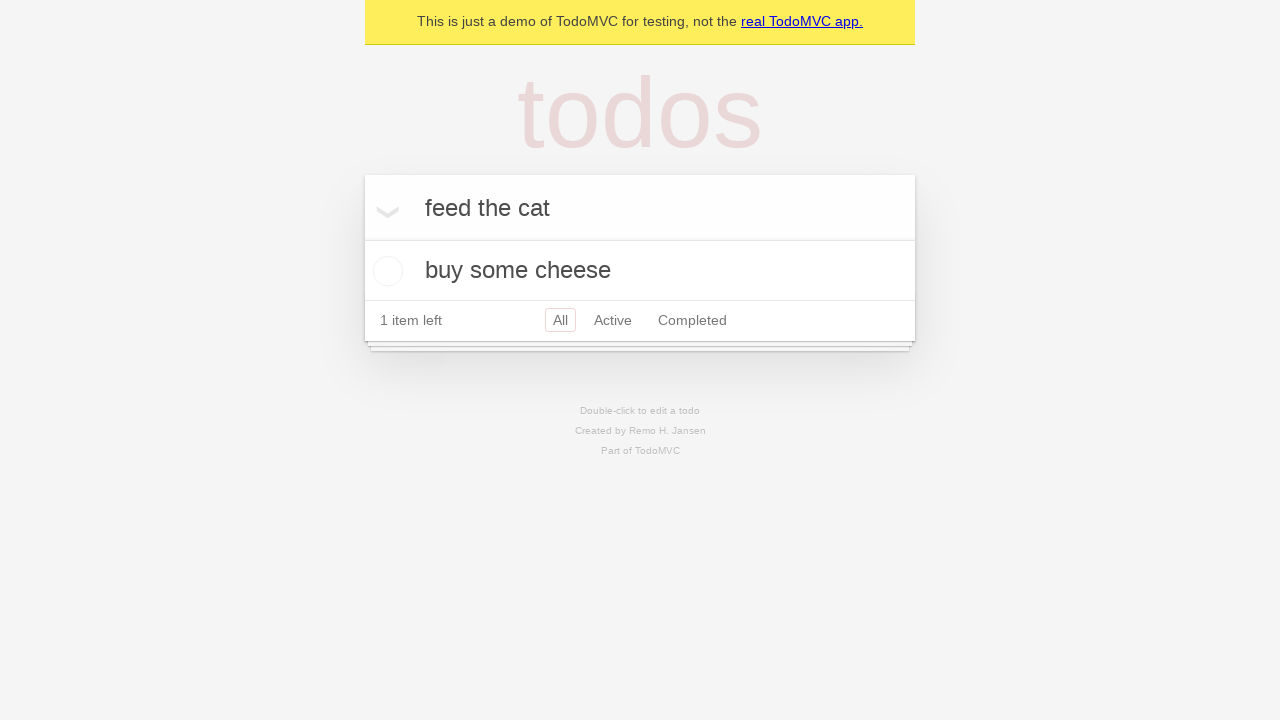

Pressed Enter to create second todo on internal:attr=[placeholder="What needs to be done?"i]
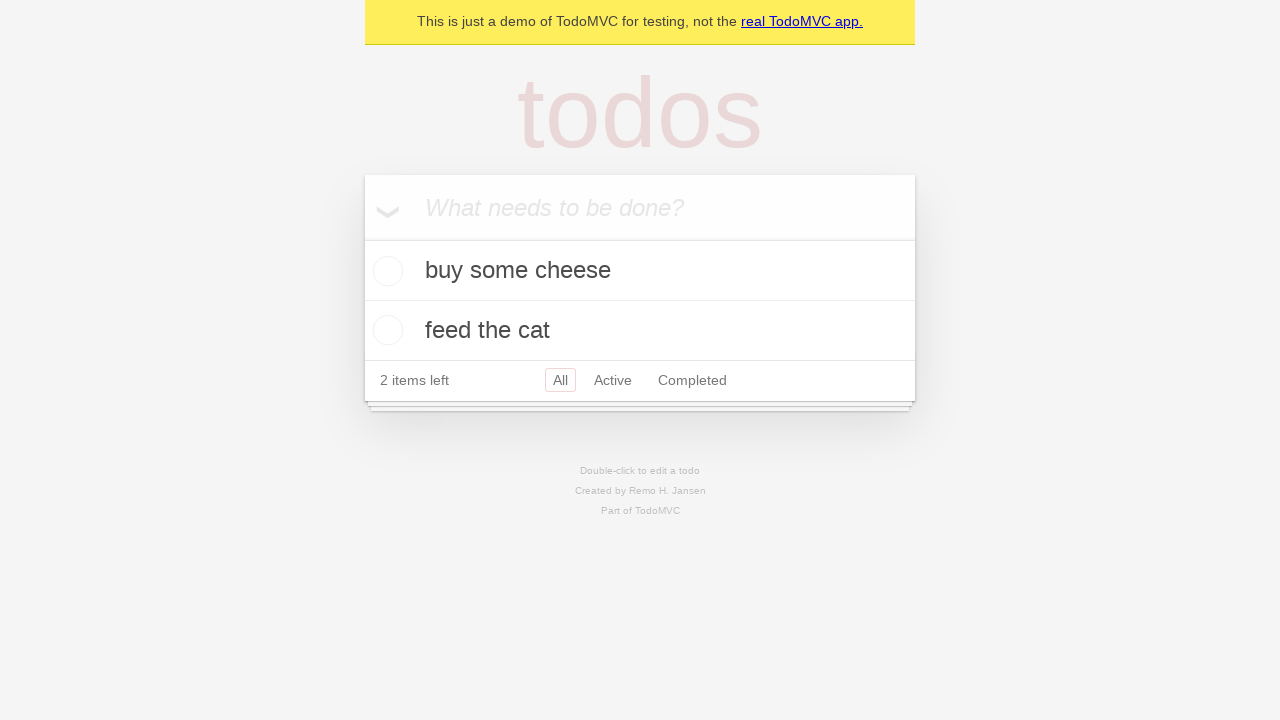

Filled todo input with 'book a doctors appointment' on internal:attr=[placeholder="What needs to be done?"i]
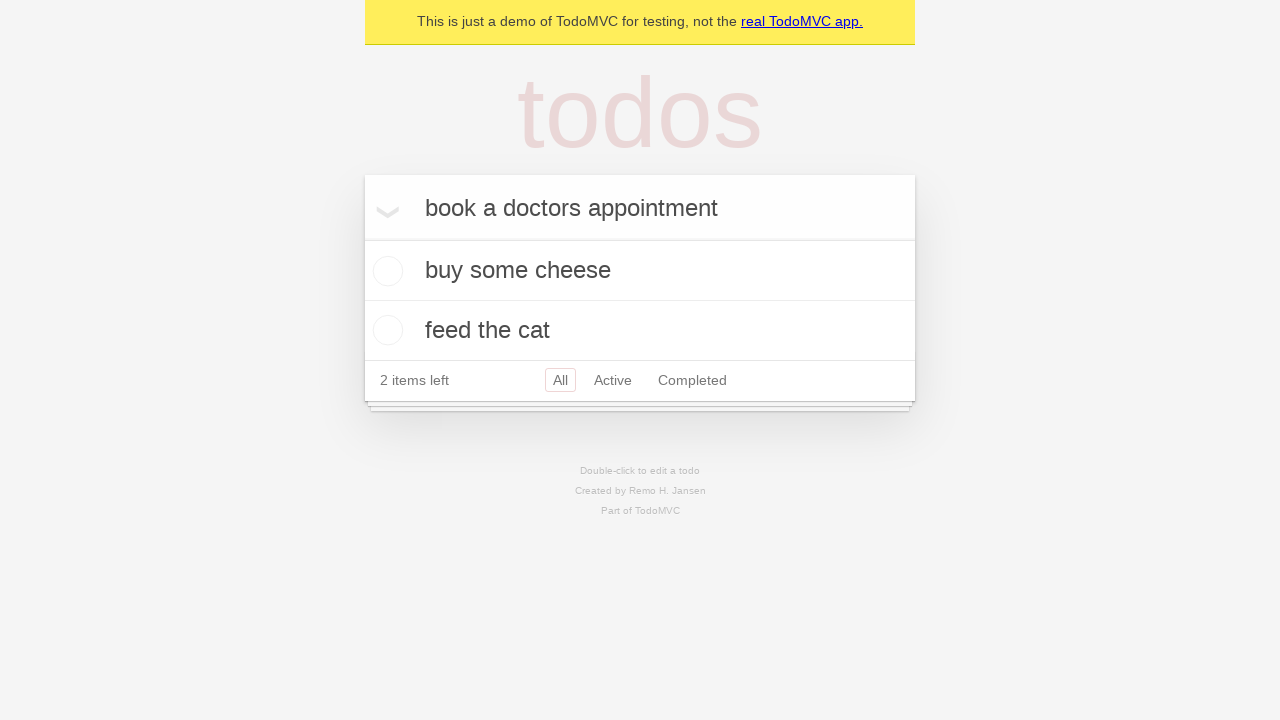

Pressed Enter to create third todo on internal:attr=[placeholder="What needs to be done?"i]
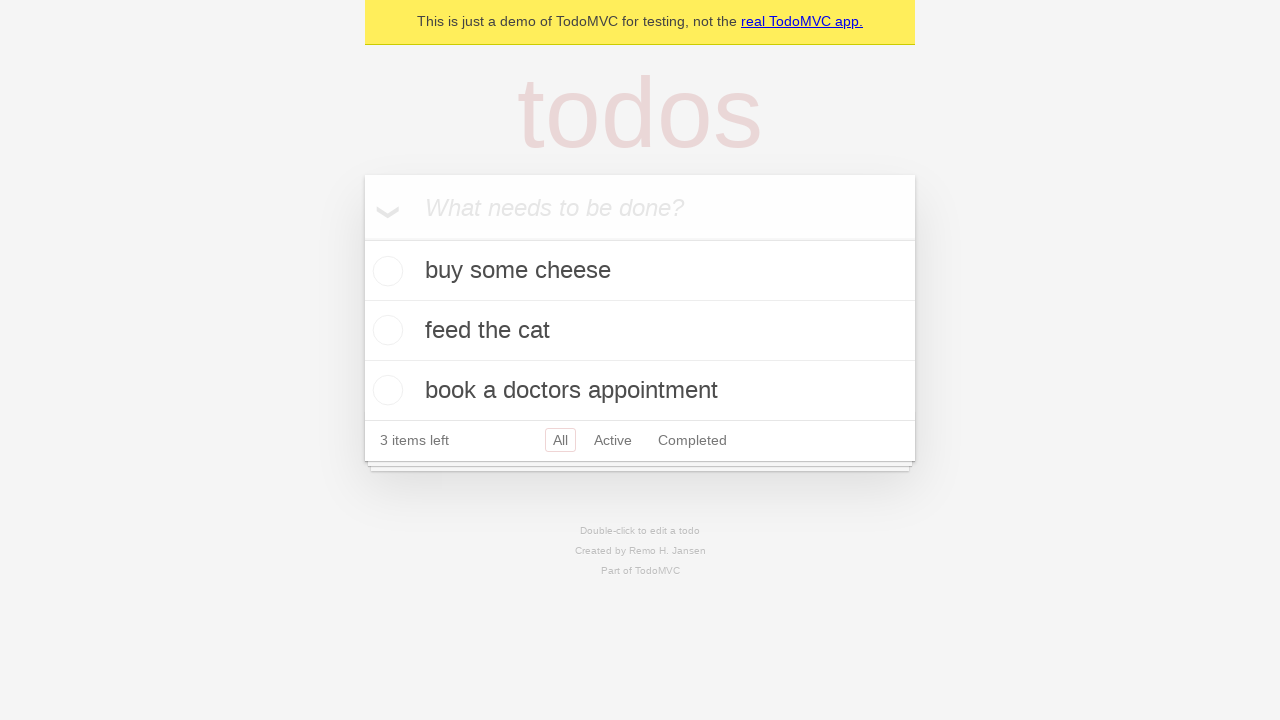

Checked 'Mark all as complete' checkbox to complete all todos at (362, 238) on internal:label="Mark all as complete"i
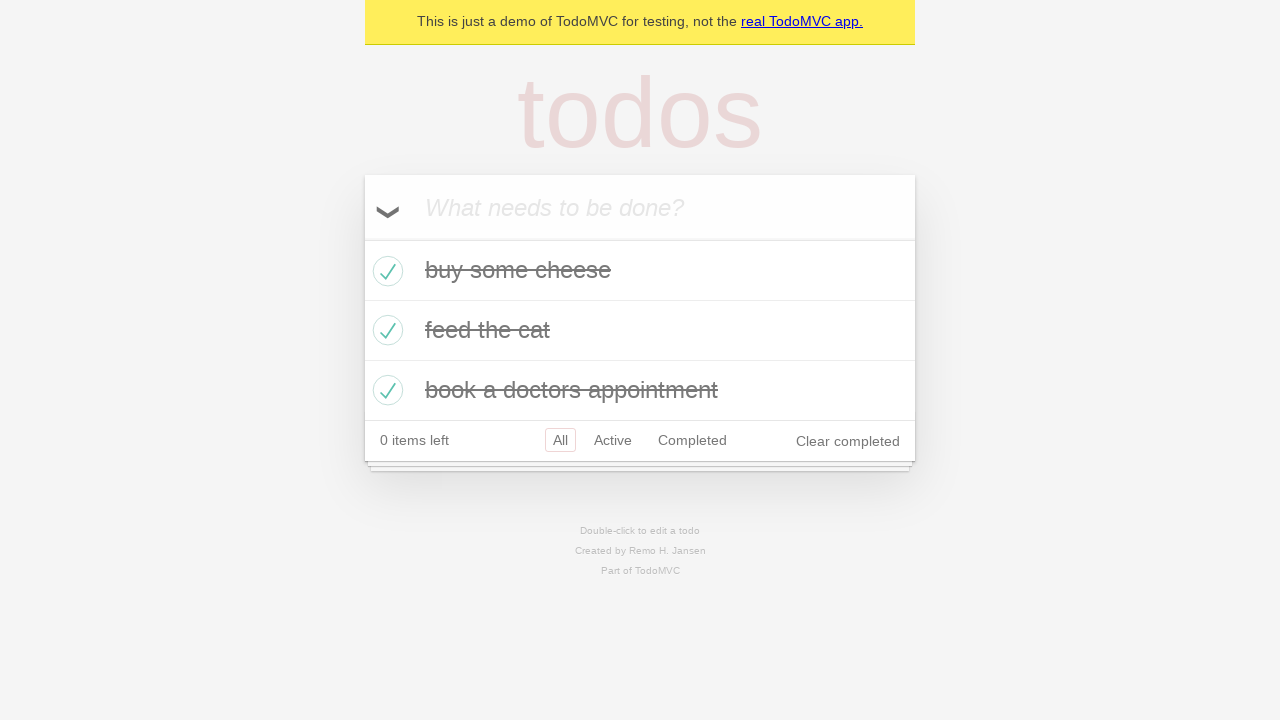

Unchecked first todo item, toggling complete all checkbox state at (385, 271) on internal:testid=[data-testid="todo-item"s] >> nth=0 >> internal:role=checkbox
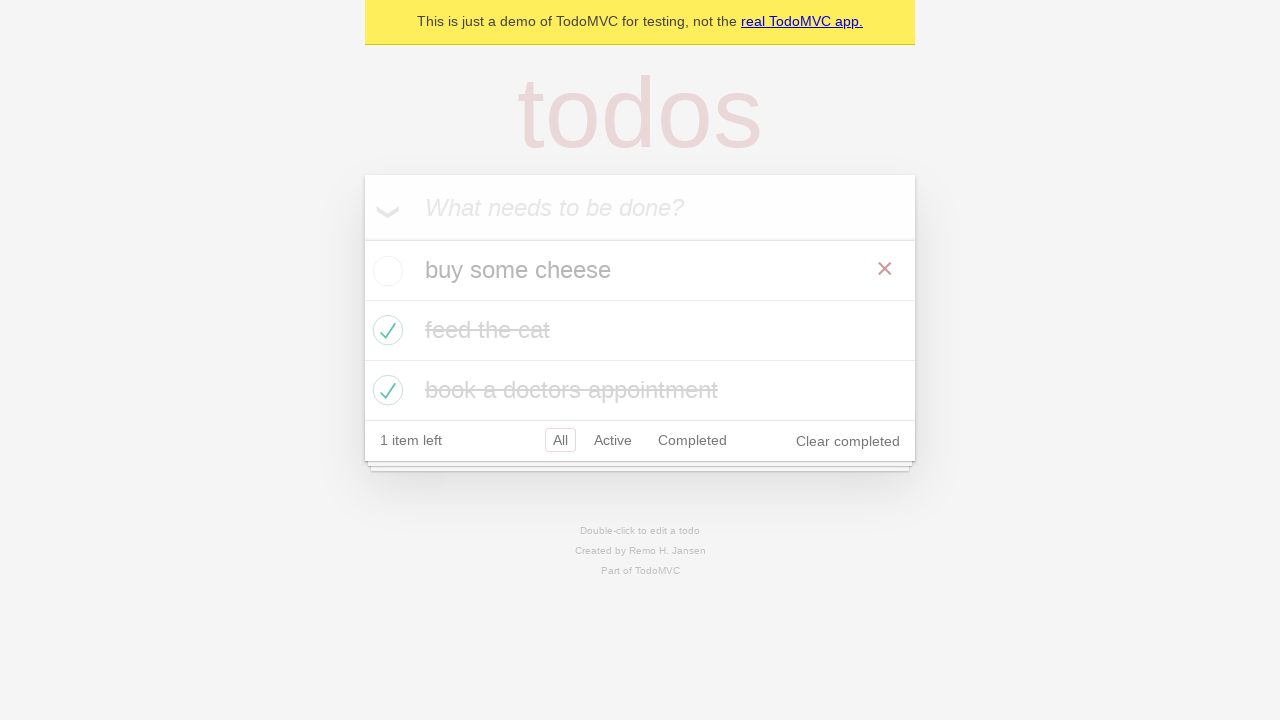

Checked first todo item again, updating complete all checkbox state at (385, 271) on internal:testid=[data-testid="todo-item"s] >> nth=0 >> internal:role=checkbox
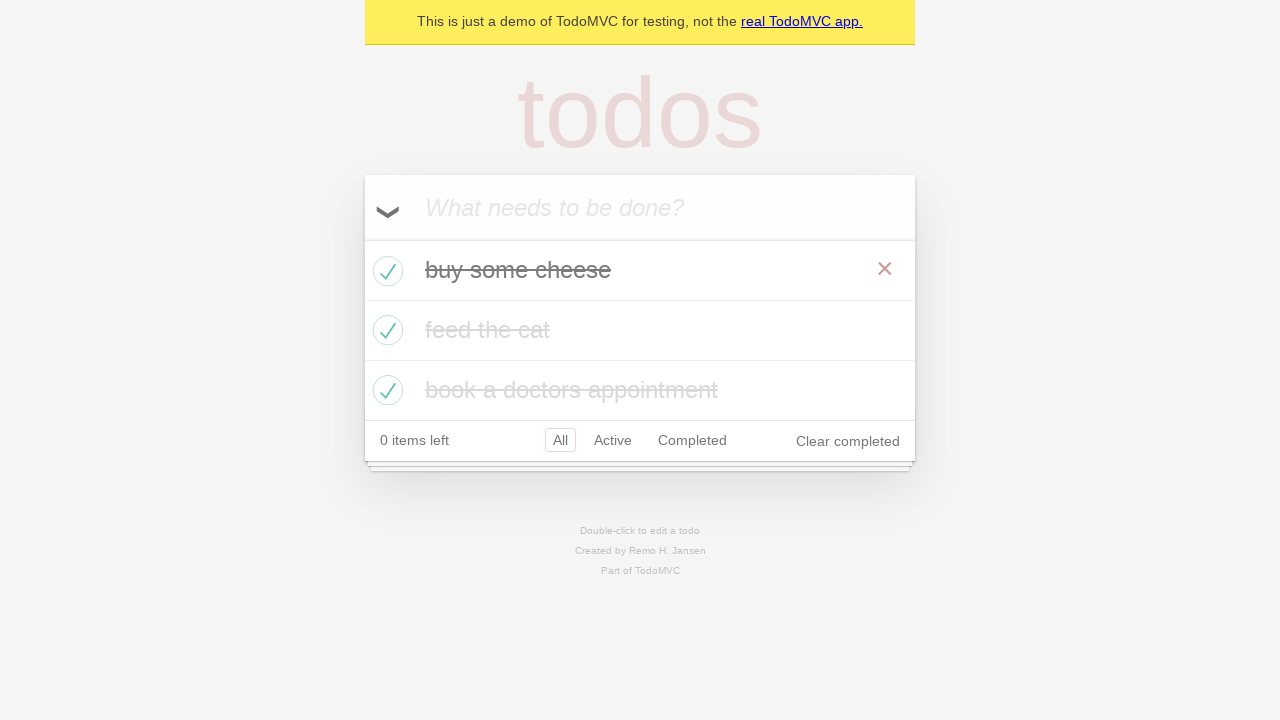

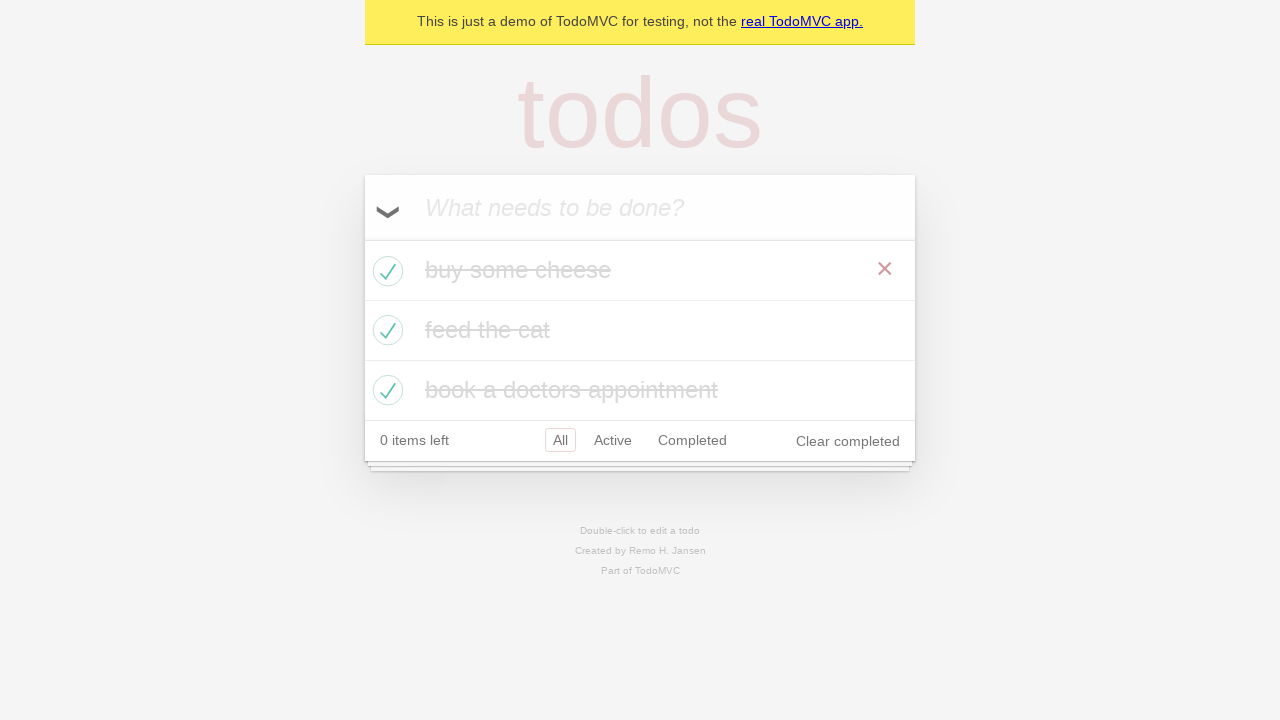